Tests date picker functionality by navigating to a deals page, opening a calendar widget, and selecting a specific date (June 15, 2027)

Starting URL: https://rahulshettyacademy.com/seleniumPractise/

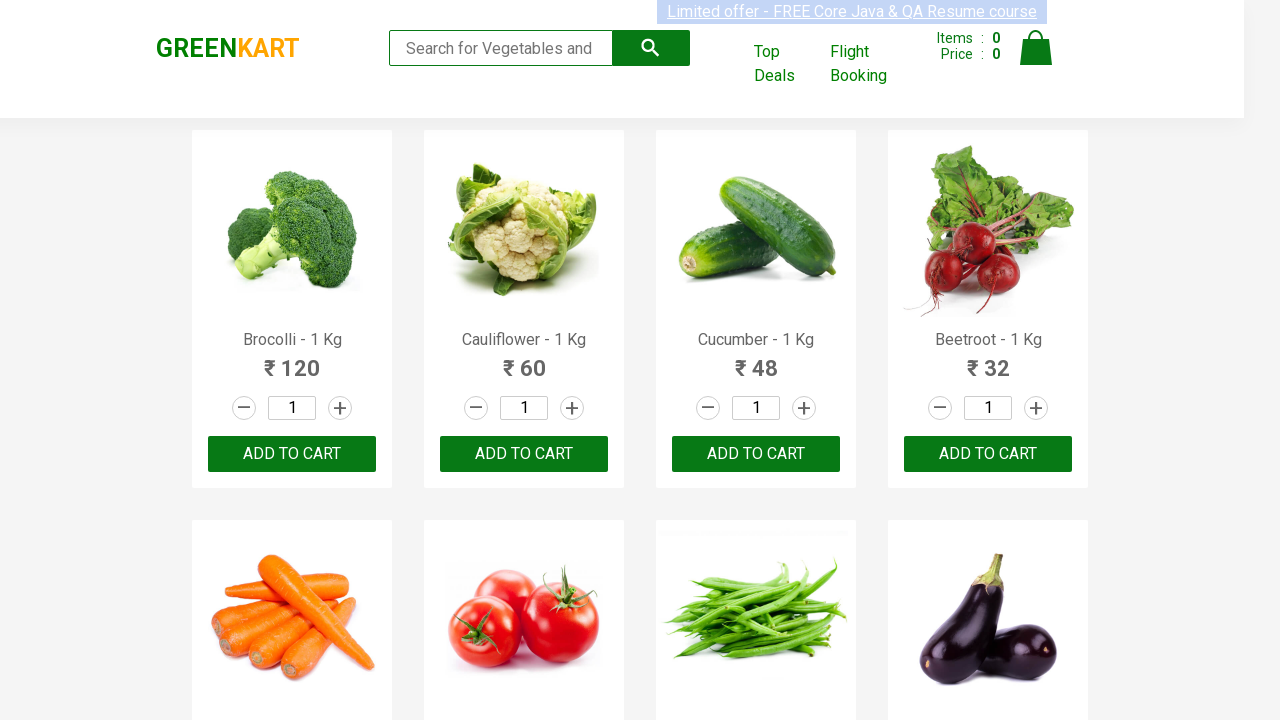

Clicked 'Top Deals' link to open new tab at (787, 64) on a:text('Top Deals')
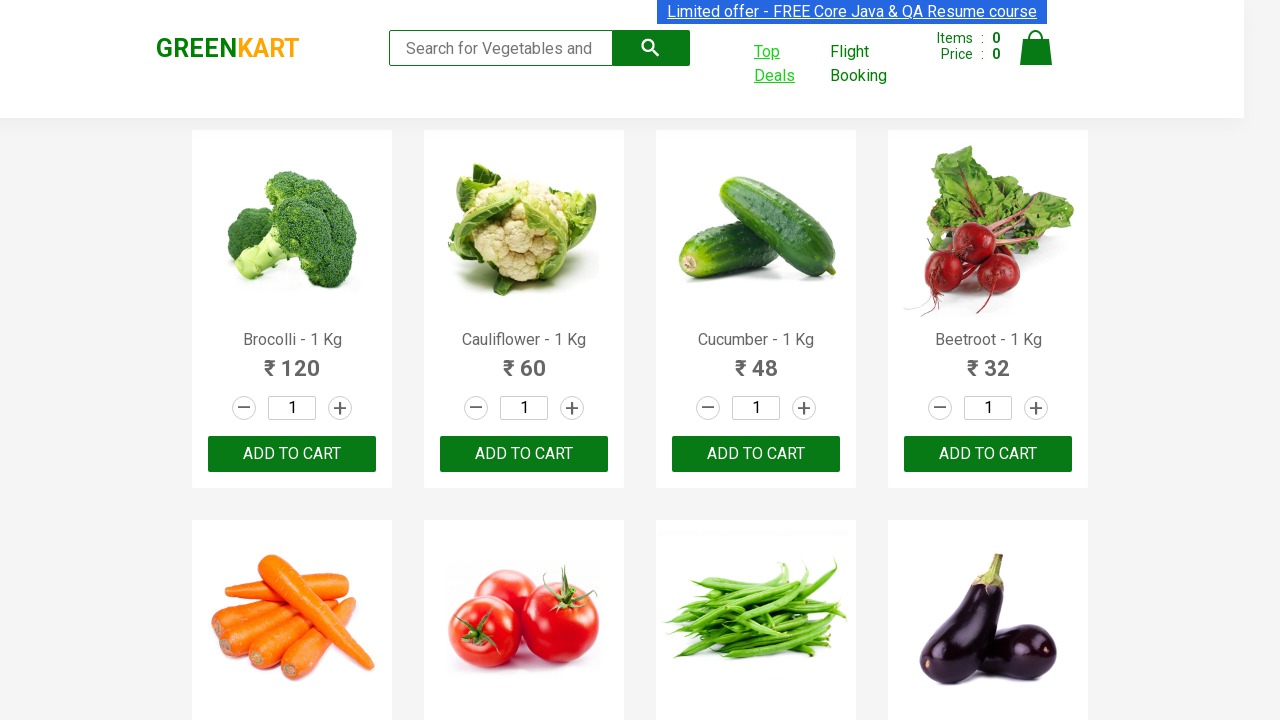

New tab loaded and ready
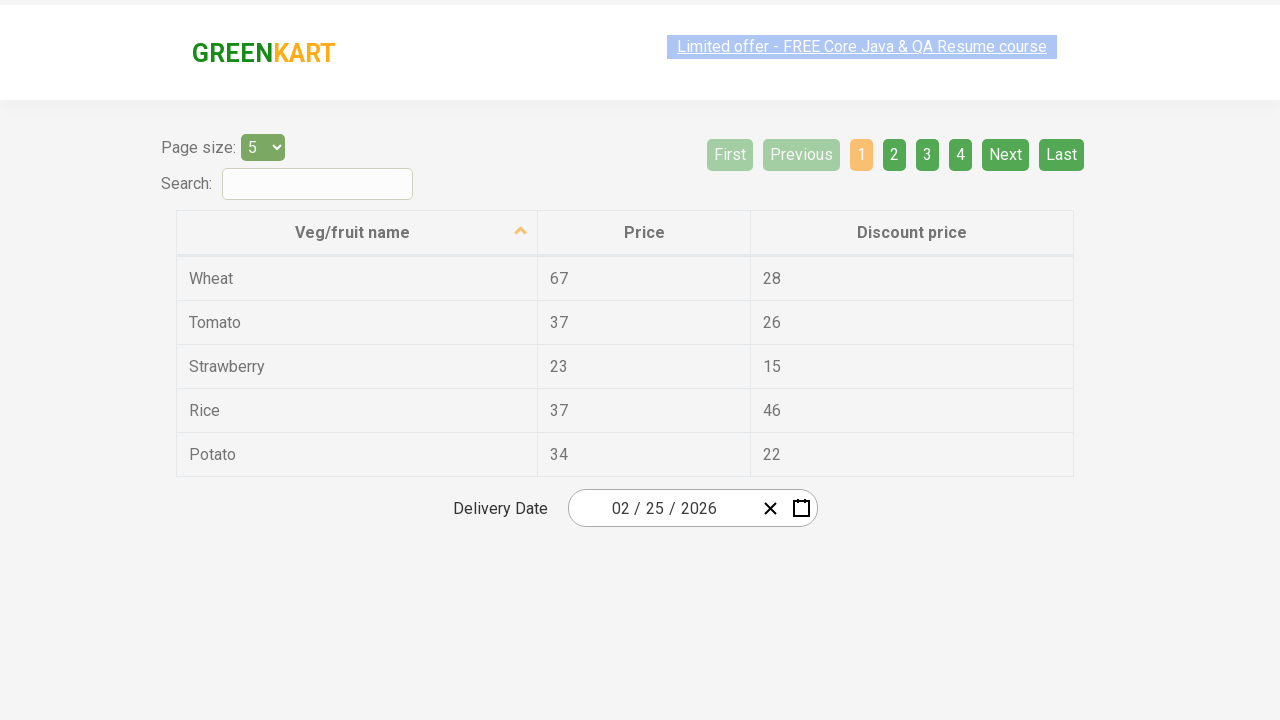

Clicked date picker input to open calendar widget at (662, 508) on .react-date-picker__inputGroup
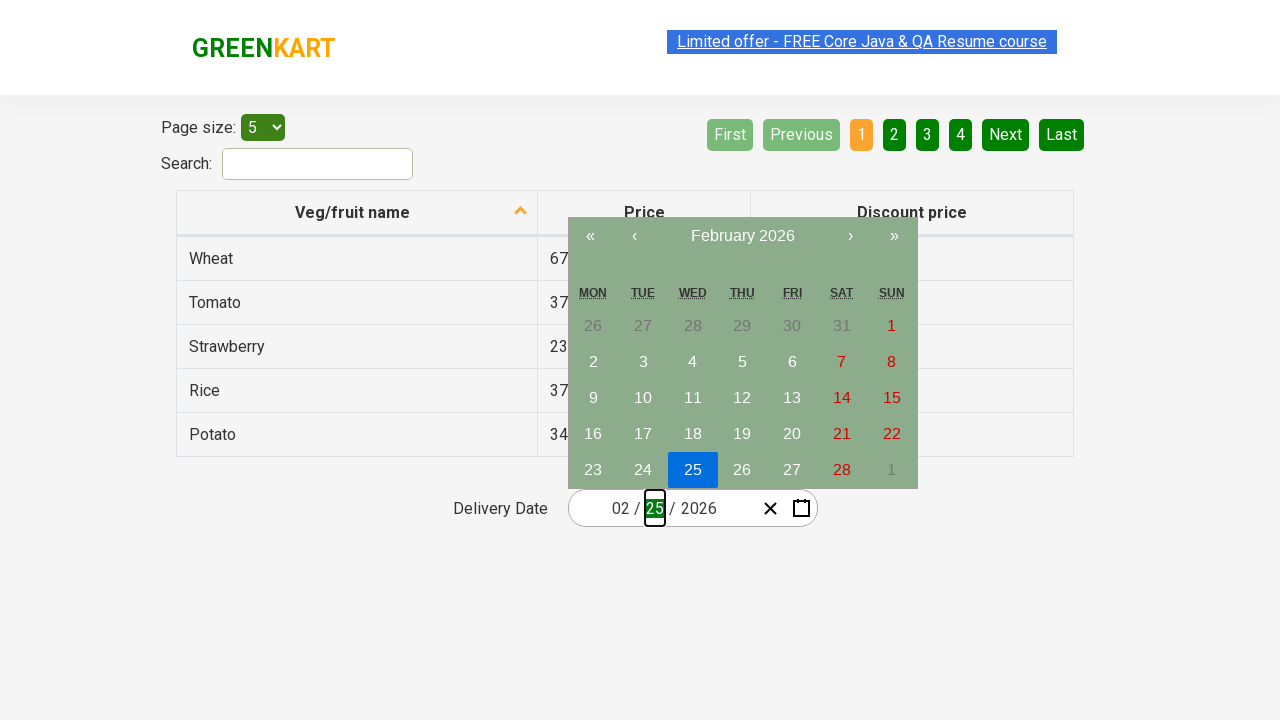

Clicked calendar navigation label (first click) at (742, 236) on .react-calendar__navigation__label
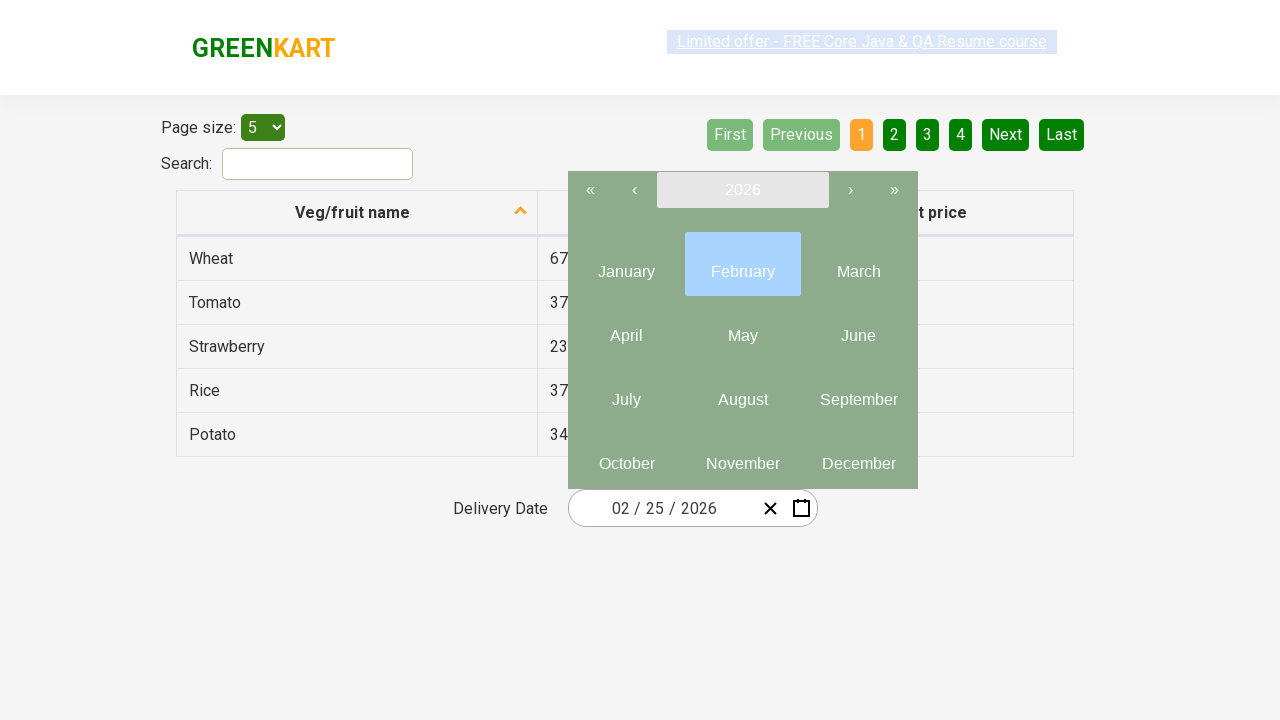

Clicked calendar navigation label (second click) to reach year selection view at (742, 190) on .react-calendar__navigation__label
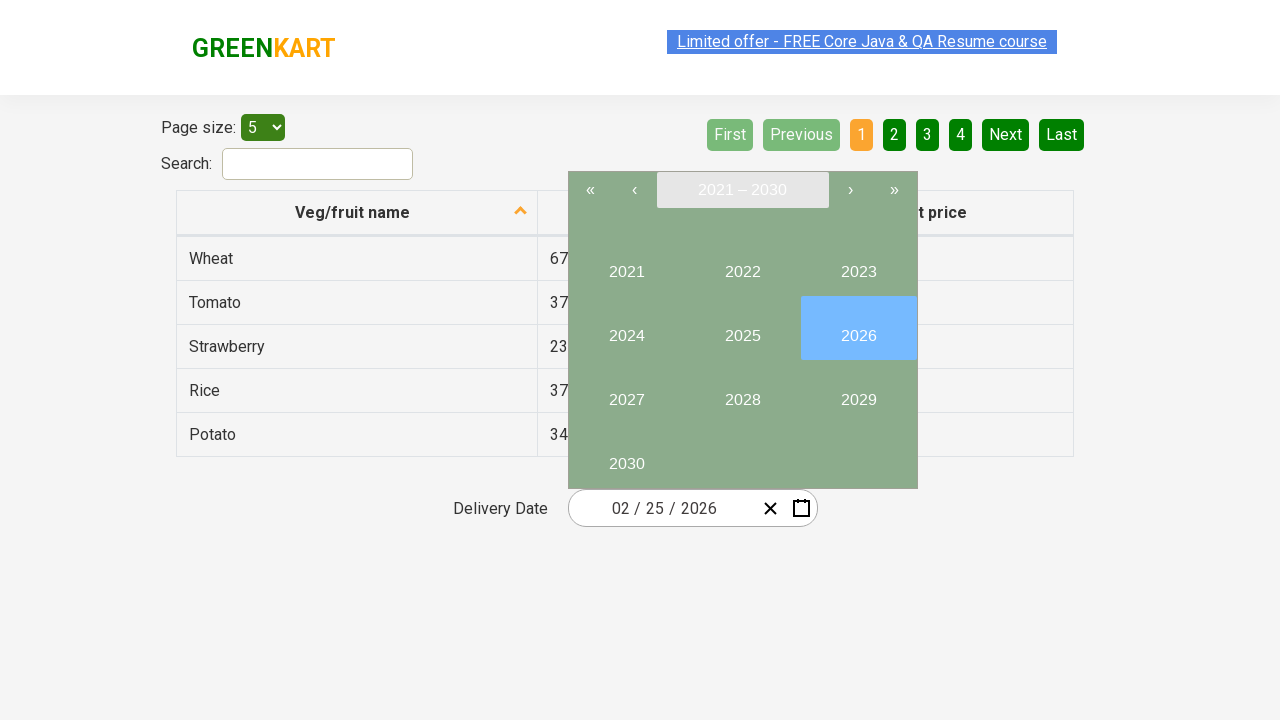

Selected year 2027 from year selection view at (626, 392) on button:text('2027')
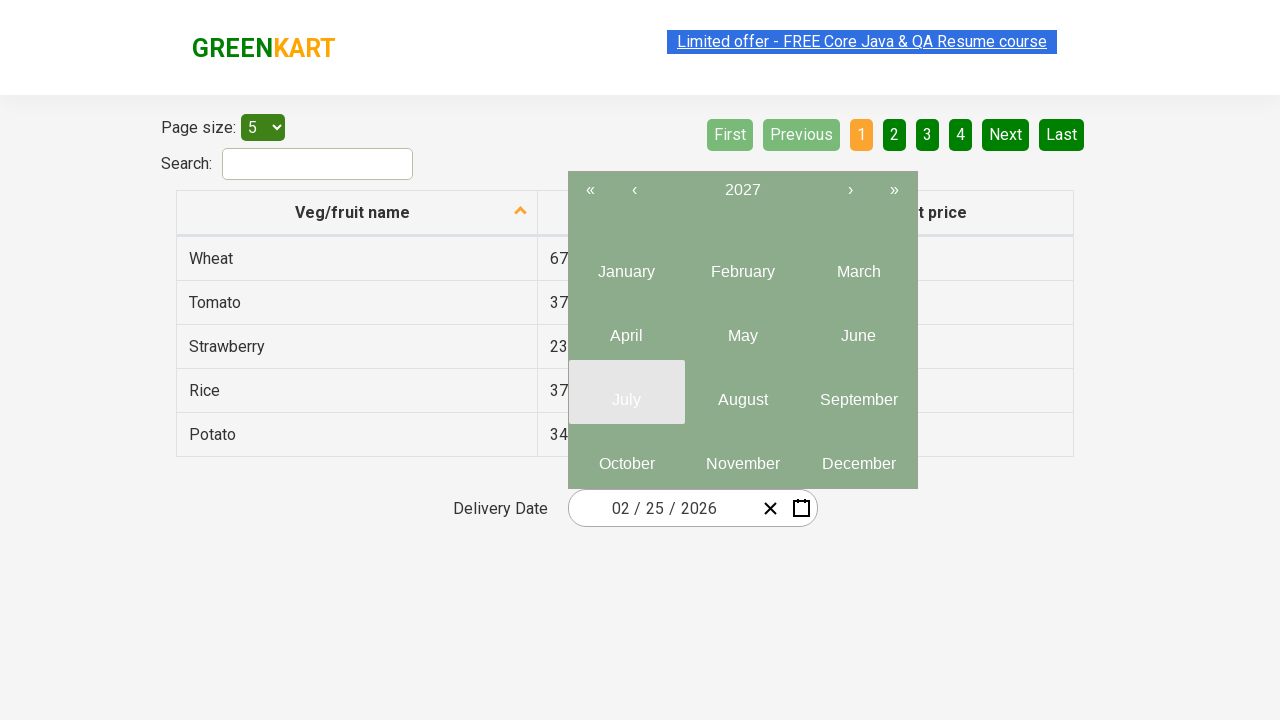

Selected month June (6th month) from 2027 at (858, 328) on .react-calendar__year-view__months__month >> nth=5
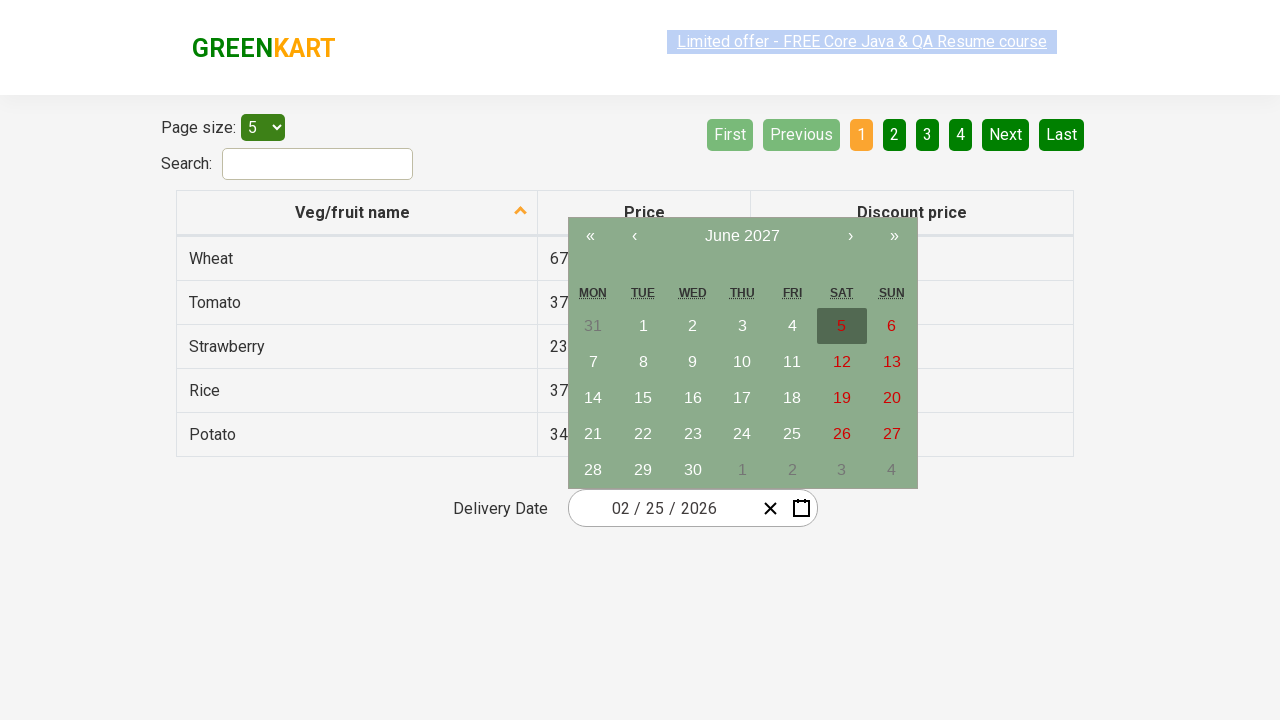

Selected day 15 from June 2027 calendar at (643, 398) on abbr:text('15')
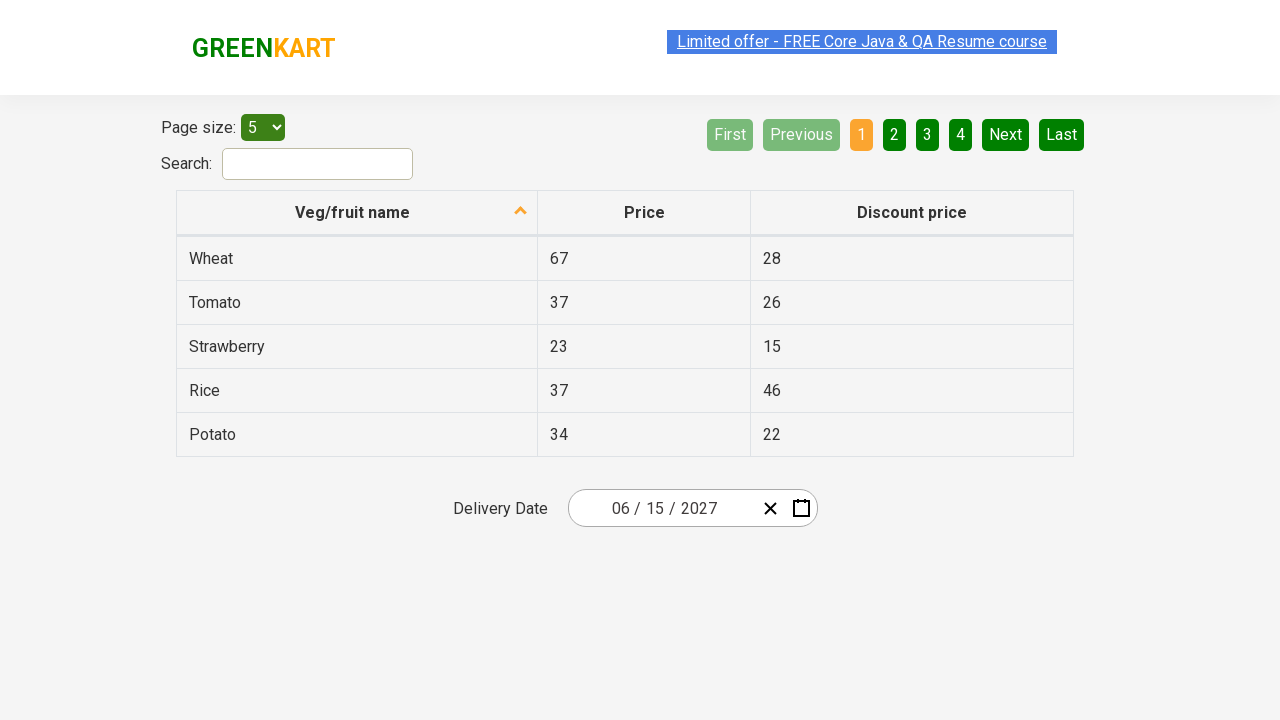

Retrieved all date input elements for verification
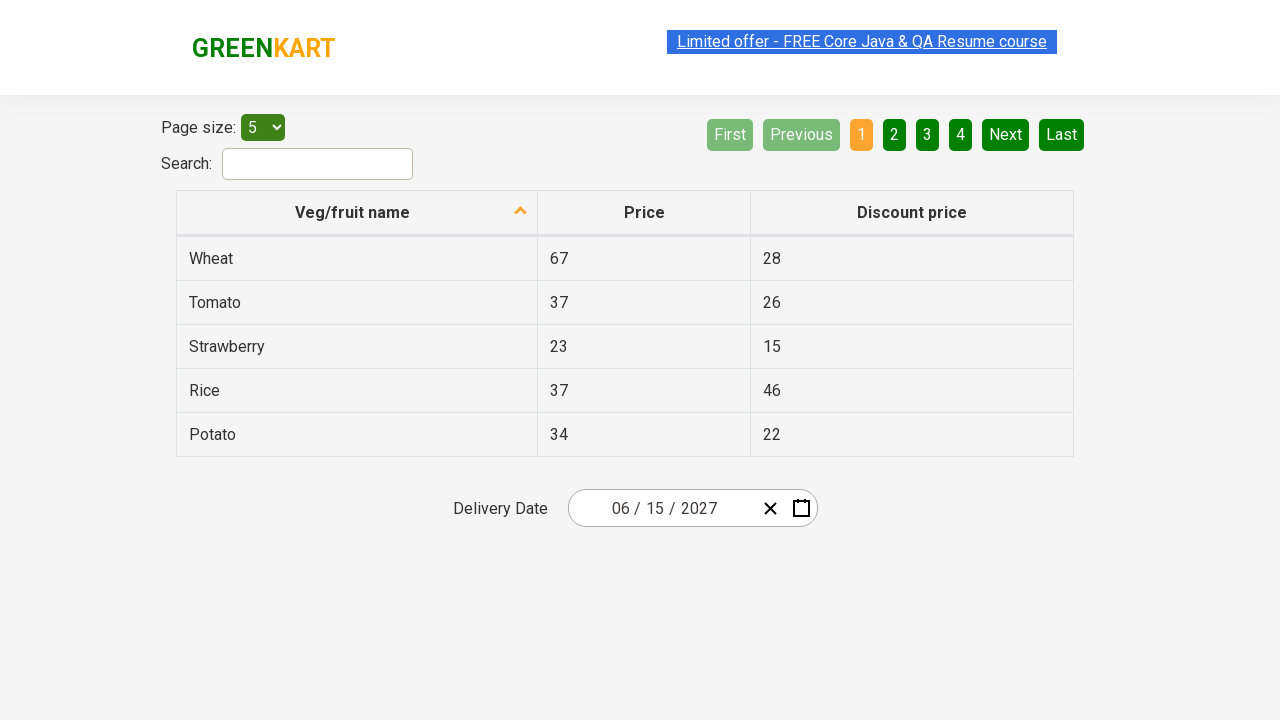

Verified date input 1: expected '6', got '6'
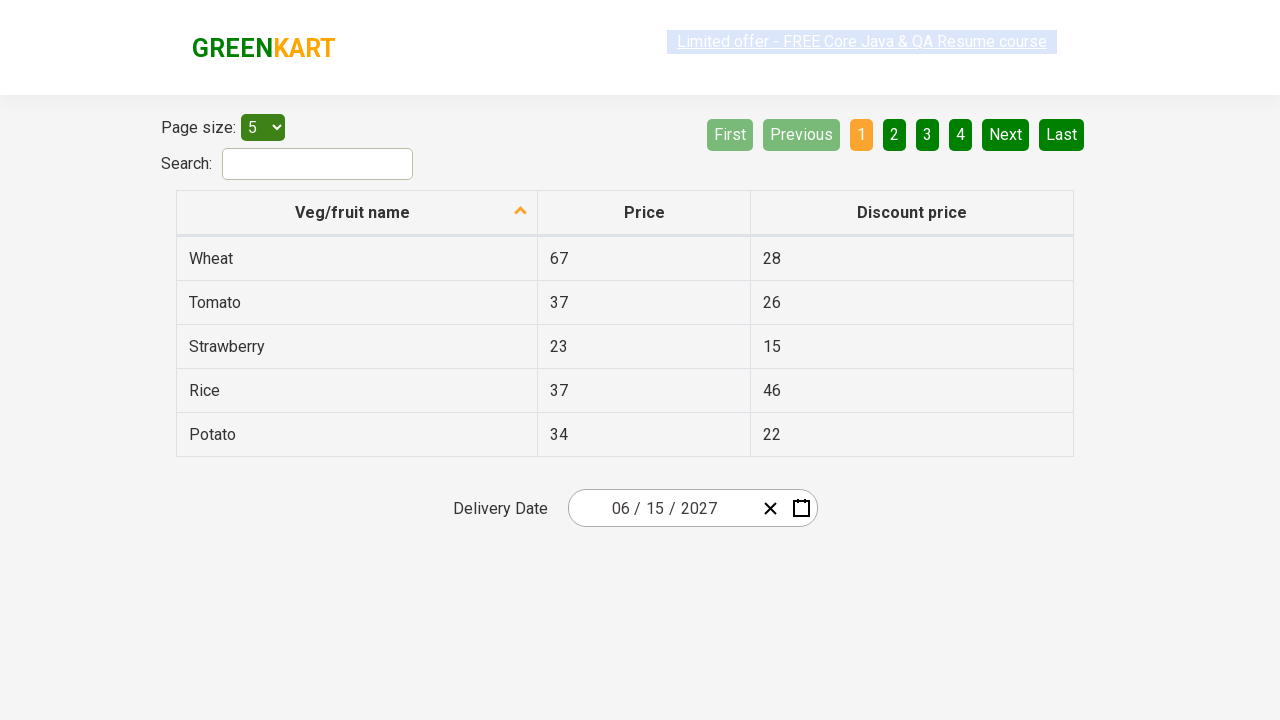

Verified date input 2: expected '15', got '15'
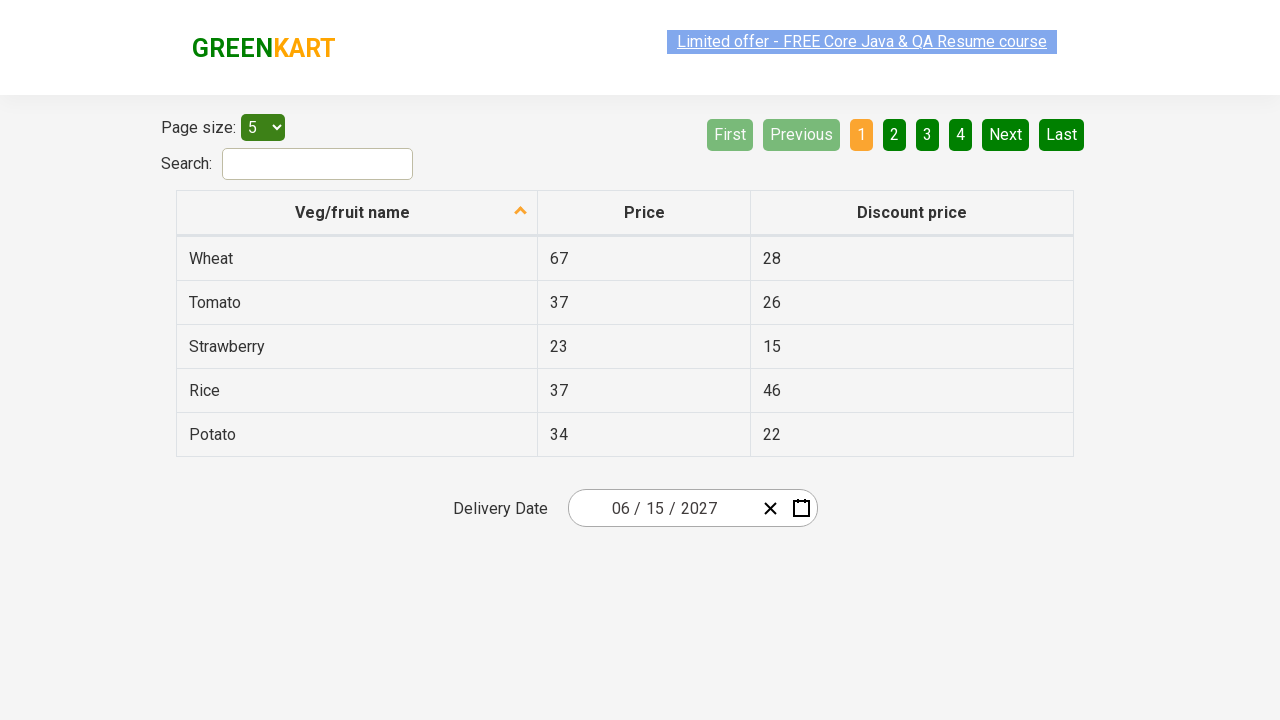

Verified date input 3: expected '2027', got '2027'
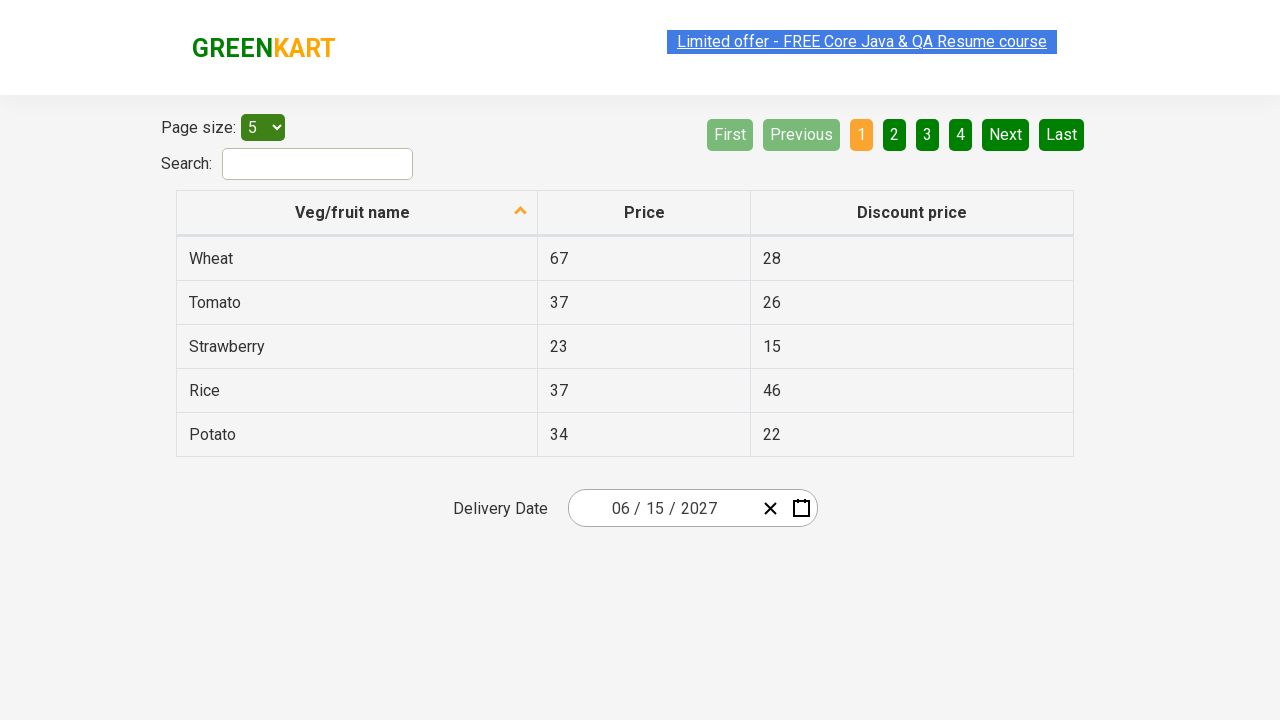

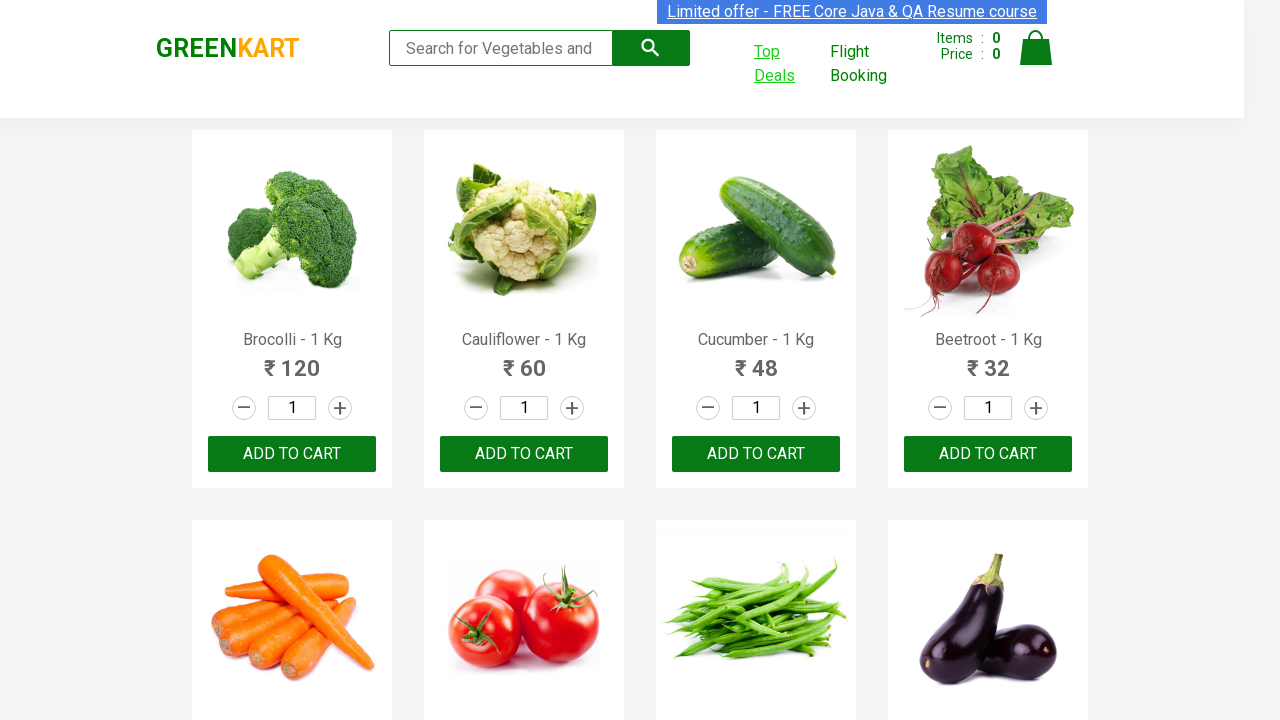